Tests selecting and deselecting a checkbox, and selecting a radio button

Starting URL: https://automationfc.github.io/multiple-fields/

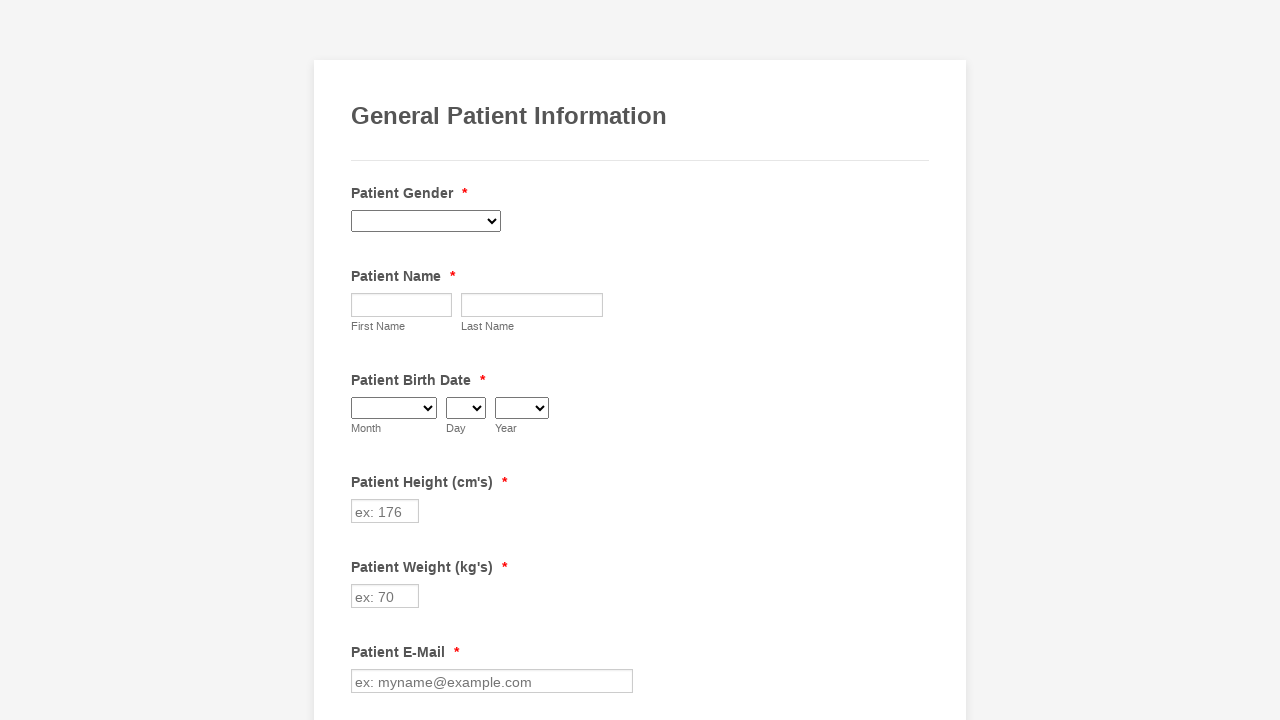

Clicked checkbox for Gallstones at (362, 360) on xpath=//input[@value='Gallstones']
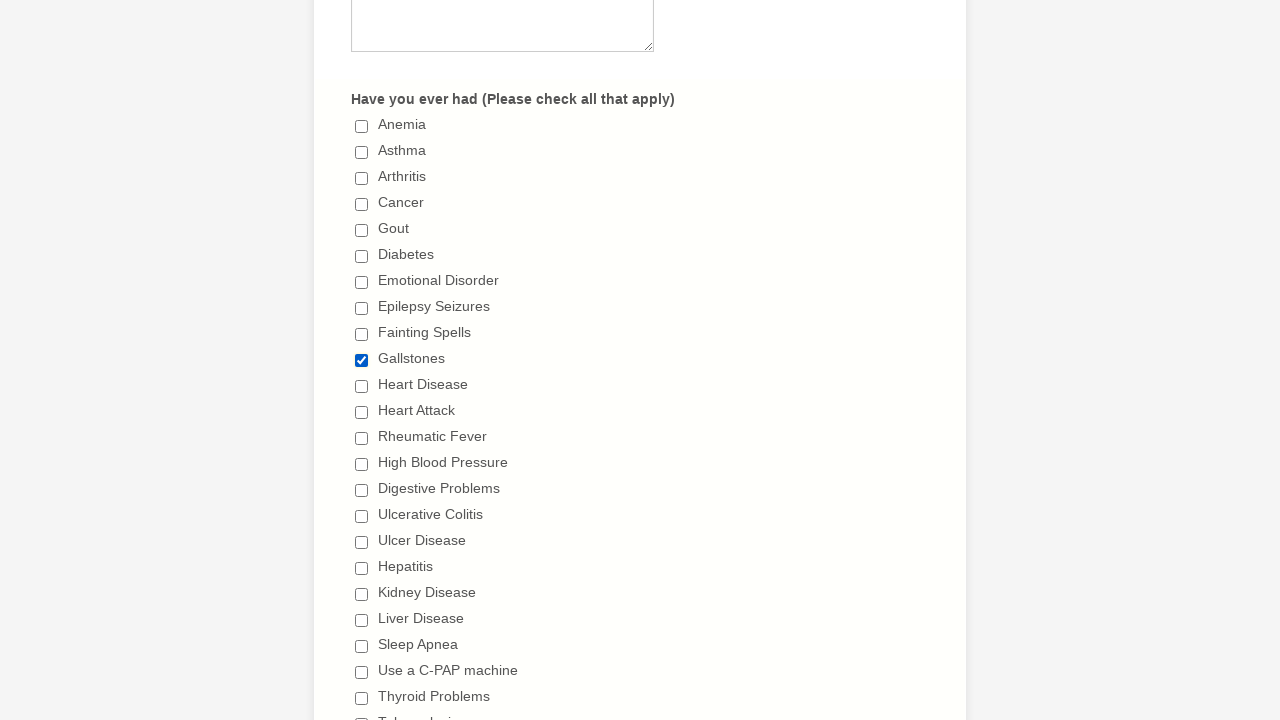

Verified Gallstones checkbox is selected
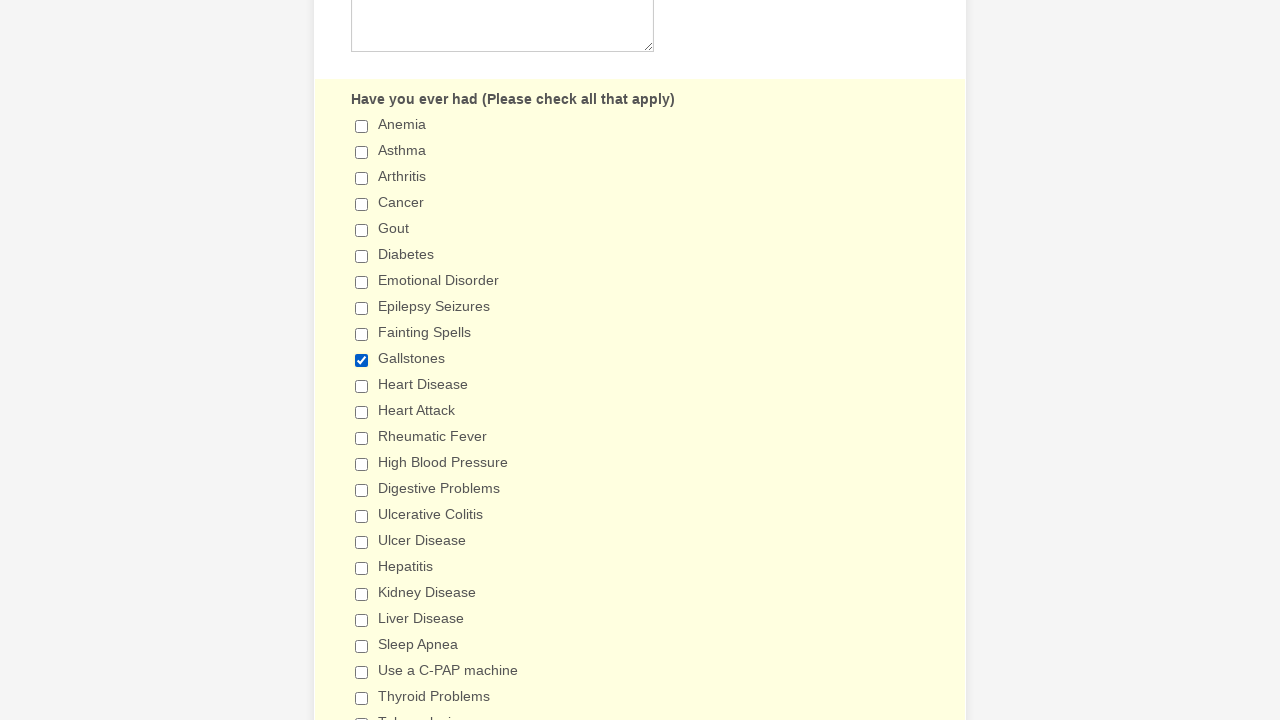

Clicked Gallstones checkbox to deselect it at (362, 360) on xpath=//input[@value='Gallstones']
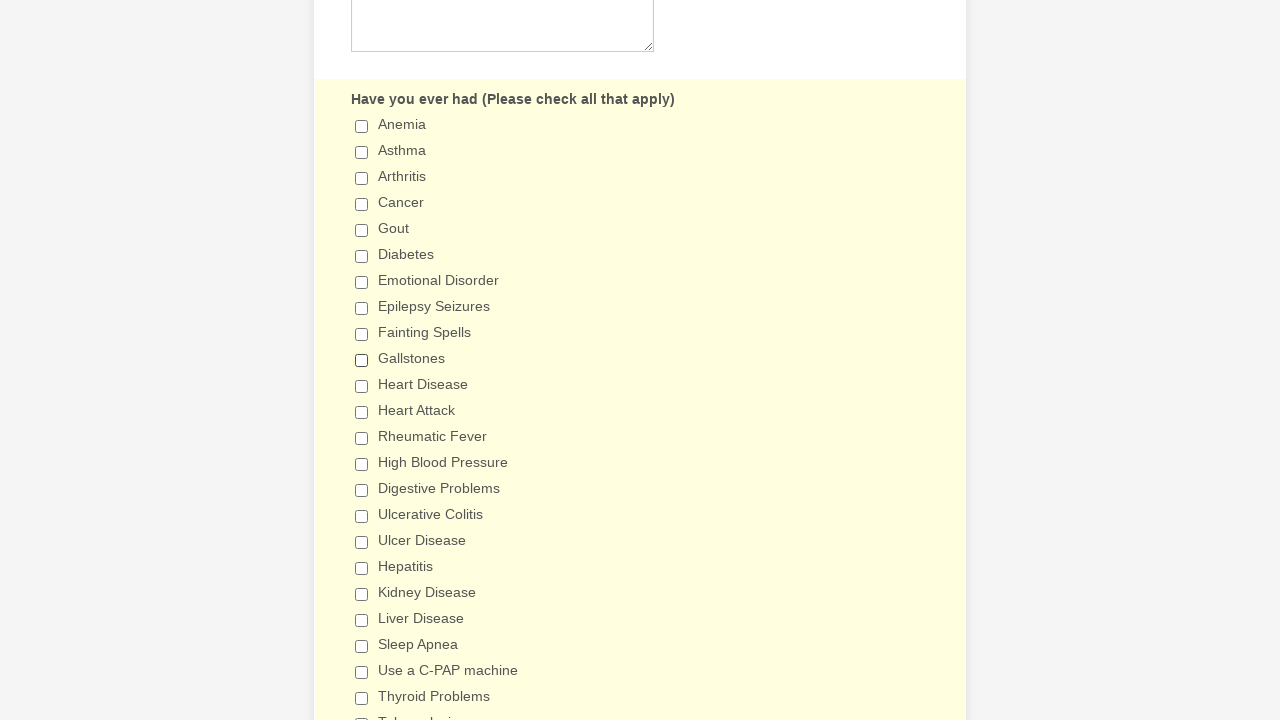

Verified Gallstones checkbox is deselected
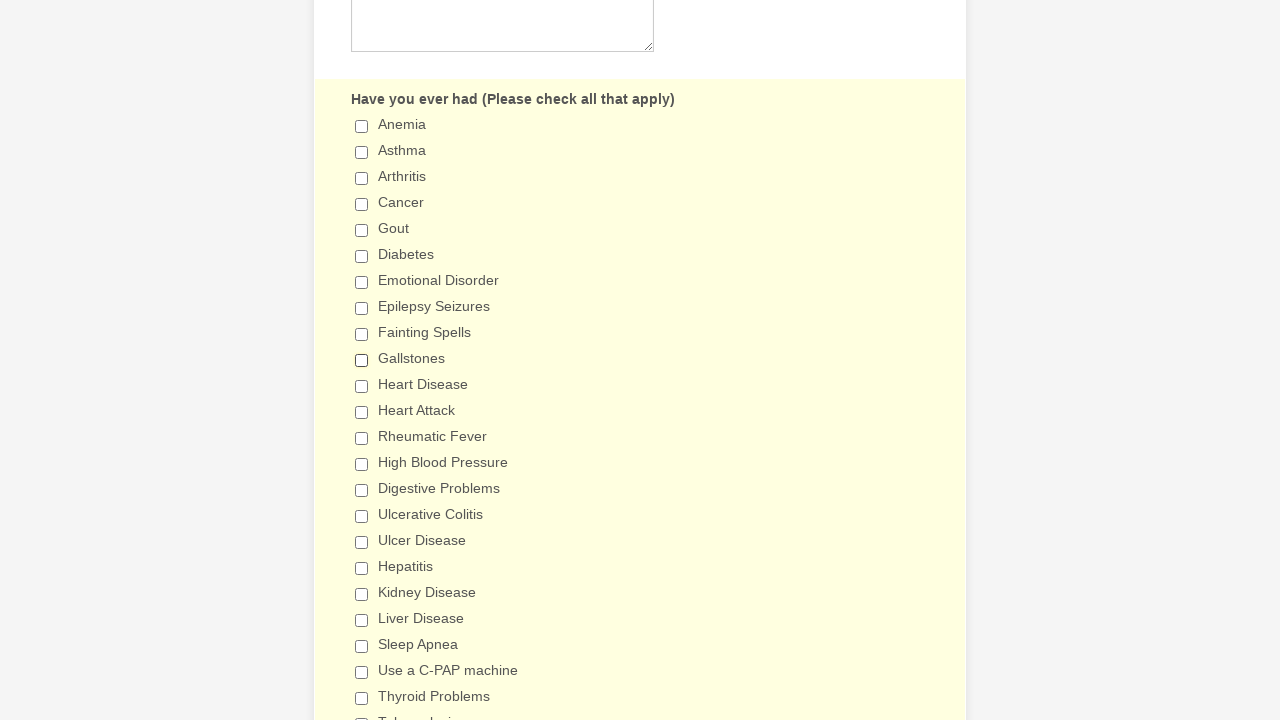

Clicked radio button 'I have a loose diet' at (362, 361) on xpath=//input[@value='I have a loose diet']
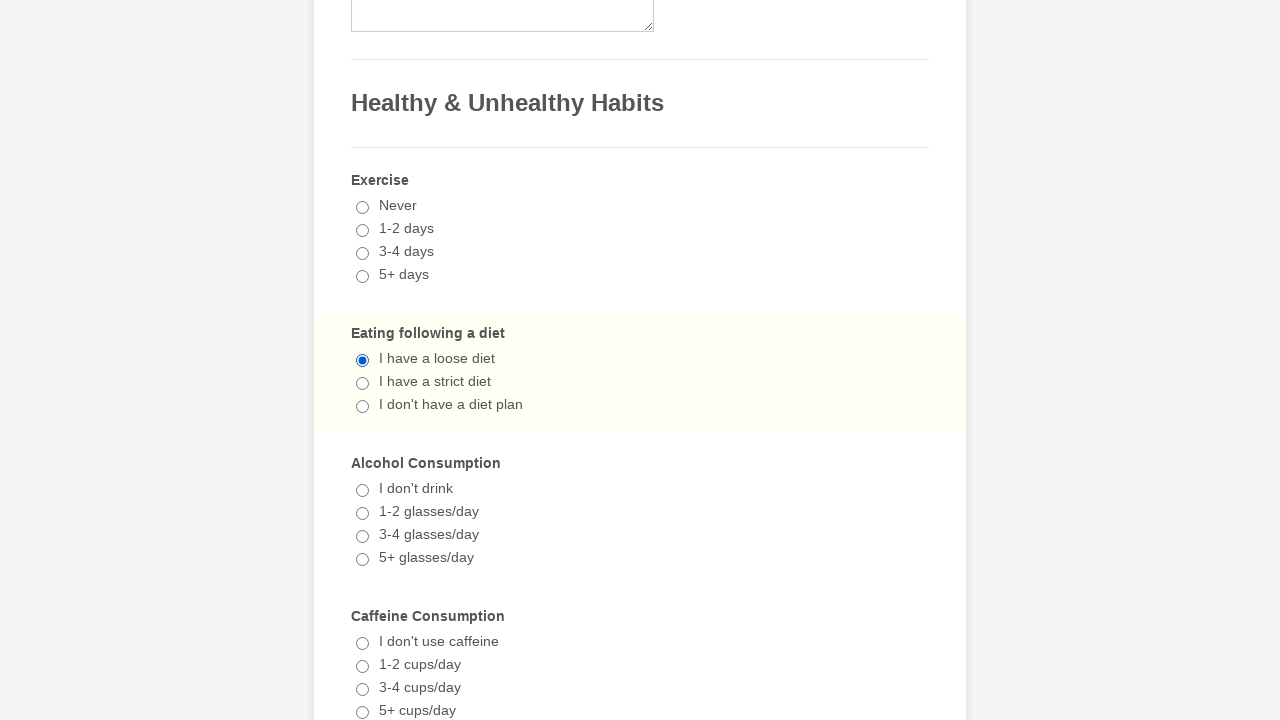

Verified radio button 'I have a loose diet' is selected
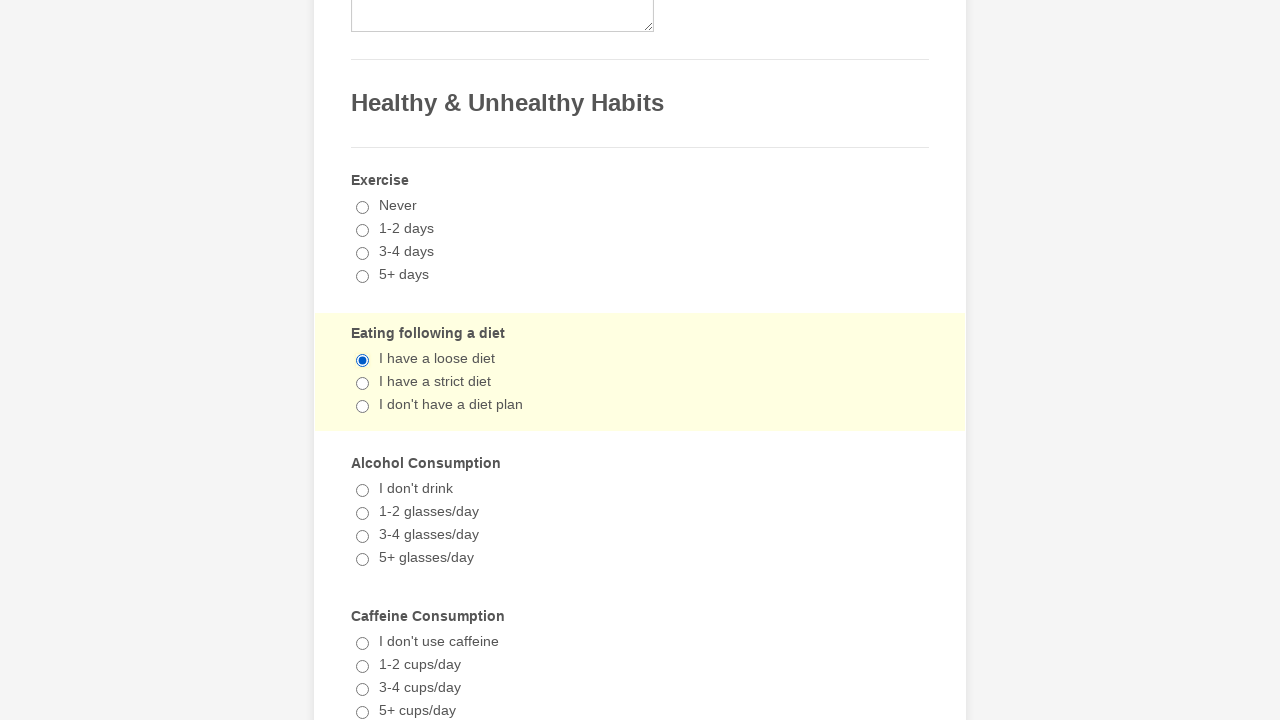

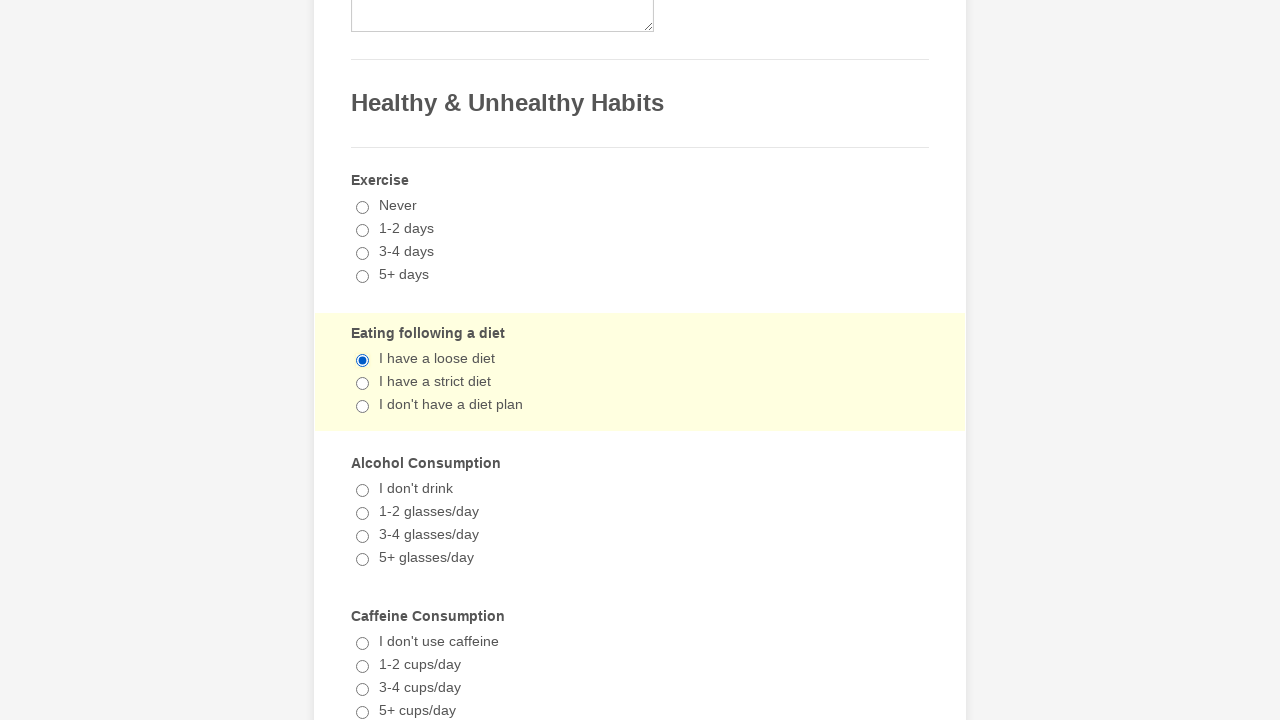